Tests marking all todo items as completed using the toggle-all checkbox

Starting URL: https://demo.playwright.dev/todomvc

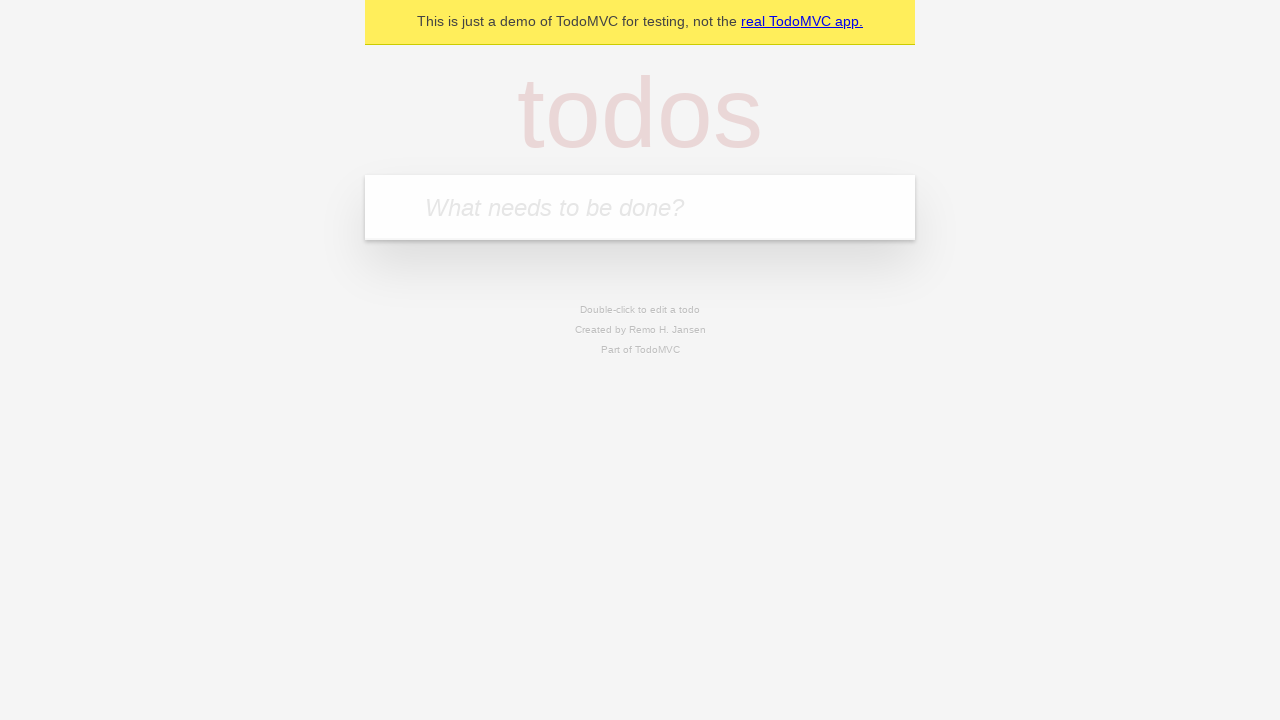

Filled first todo item with 'buy some cheese' on internal:attr=[placeholder="What needs to be done?"i]
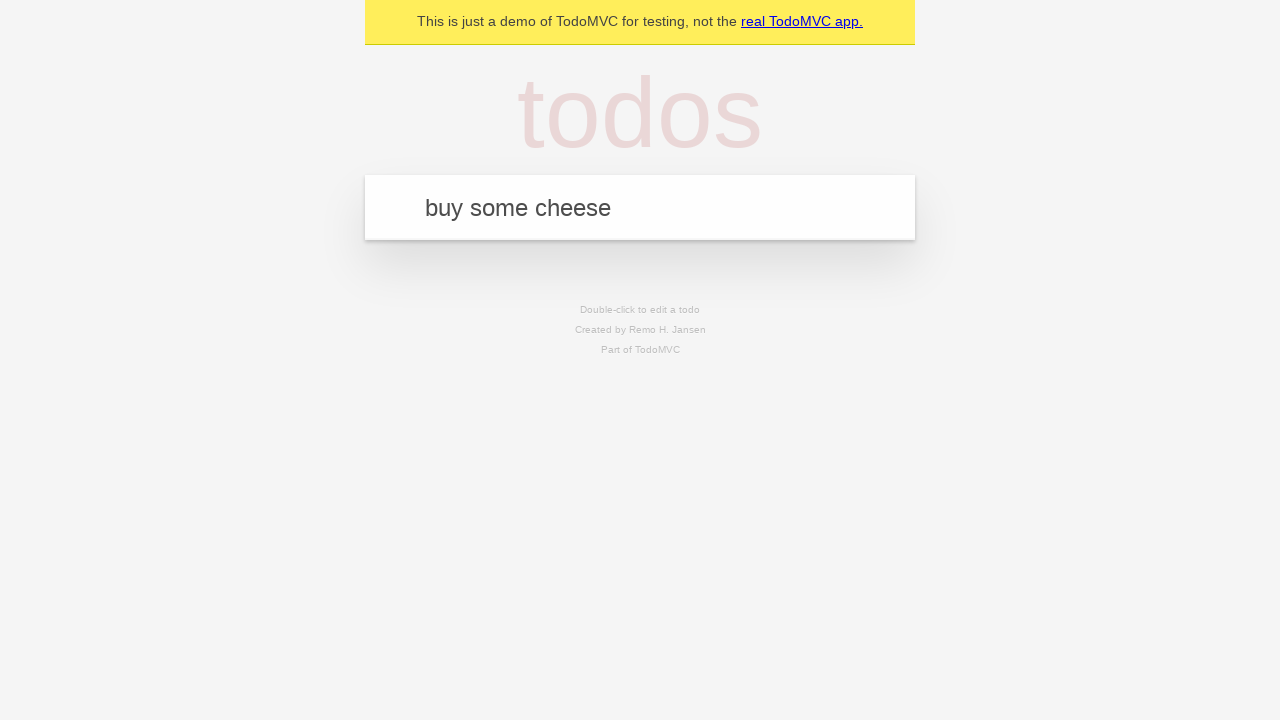

Pressed Enter to add first todo item on internal:attr=[placeholder="What needs to be done?"i]
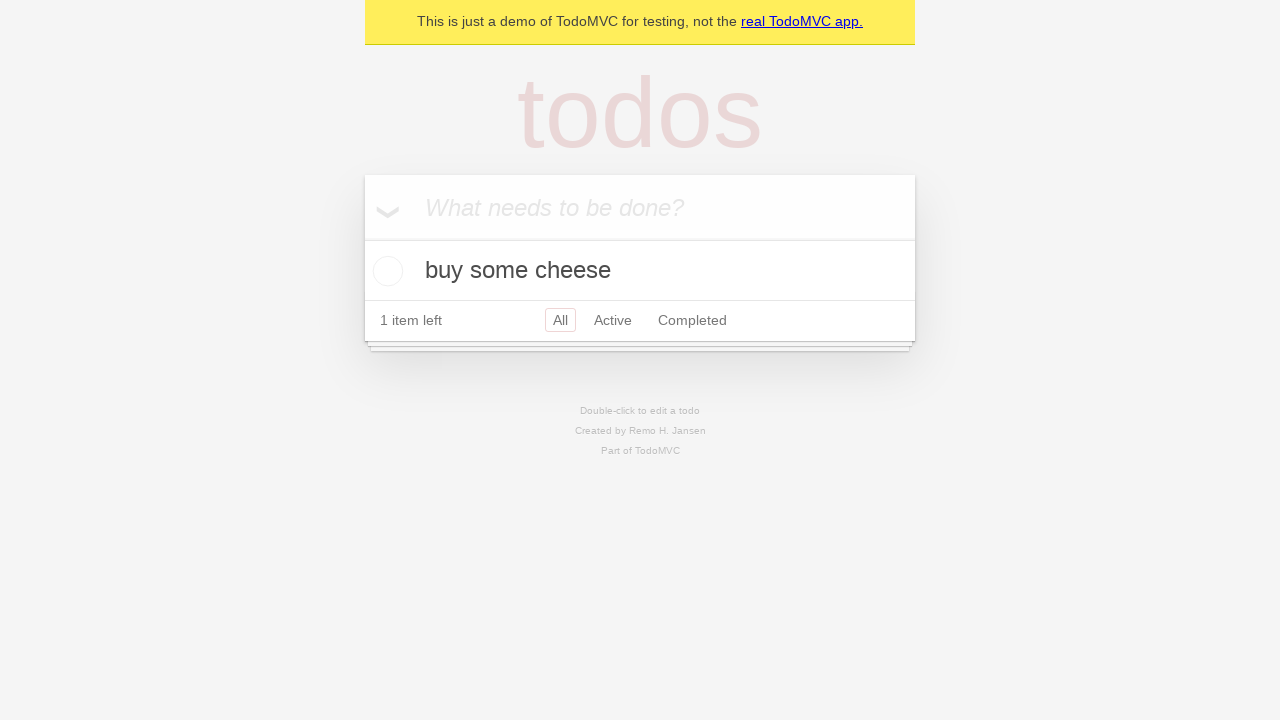

Filled second todo item with 'feed the cat' on internal:attr=[placeholder="What needs to be done?"i]
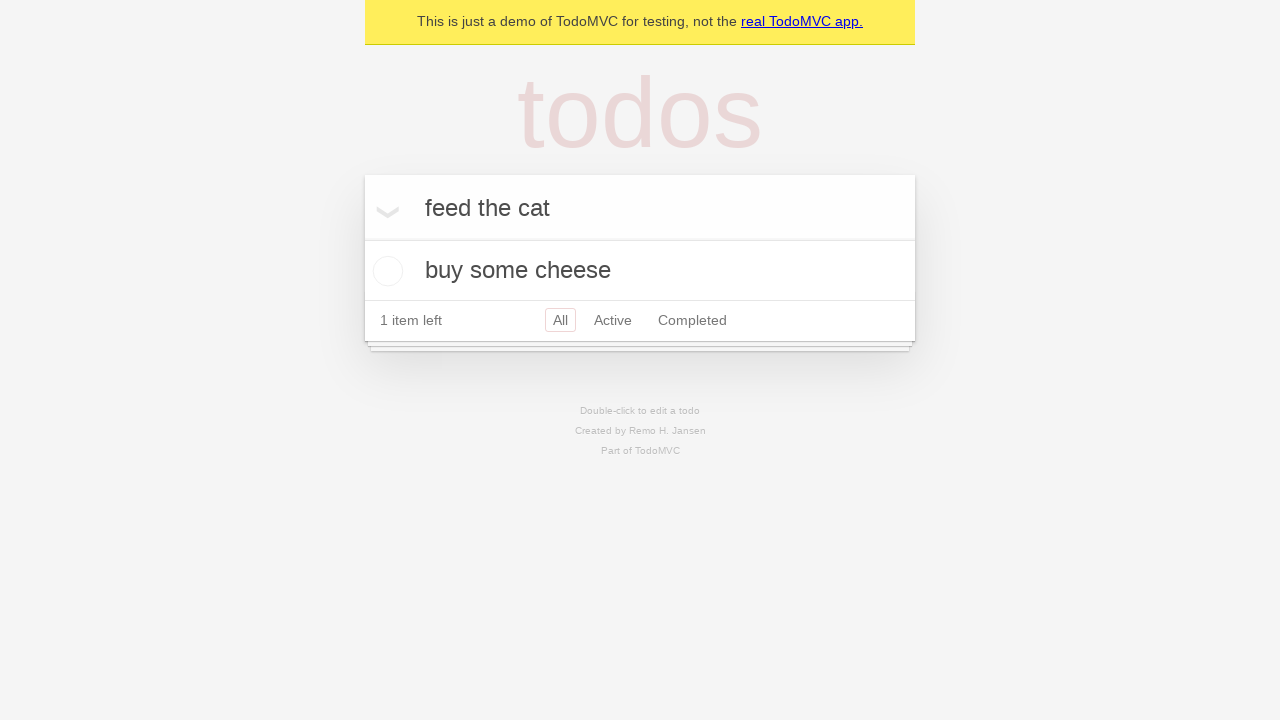

Pressed Enter to add second todo item on internal:attr=[placeholder="What needs to be done?"i]
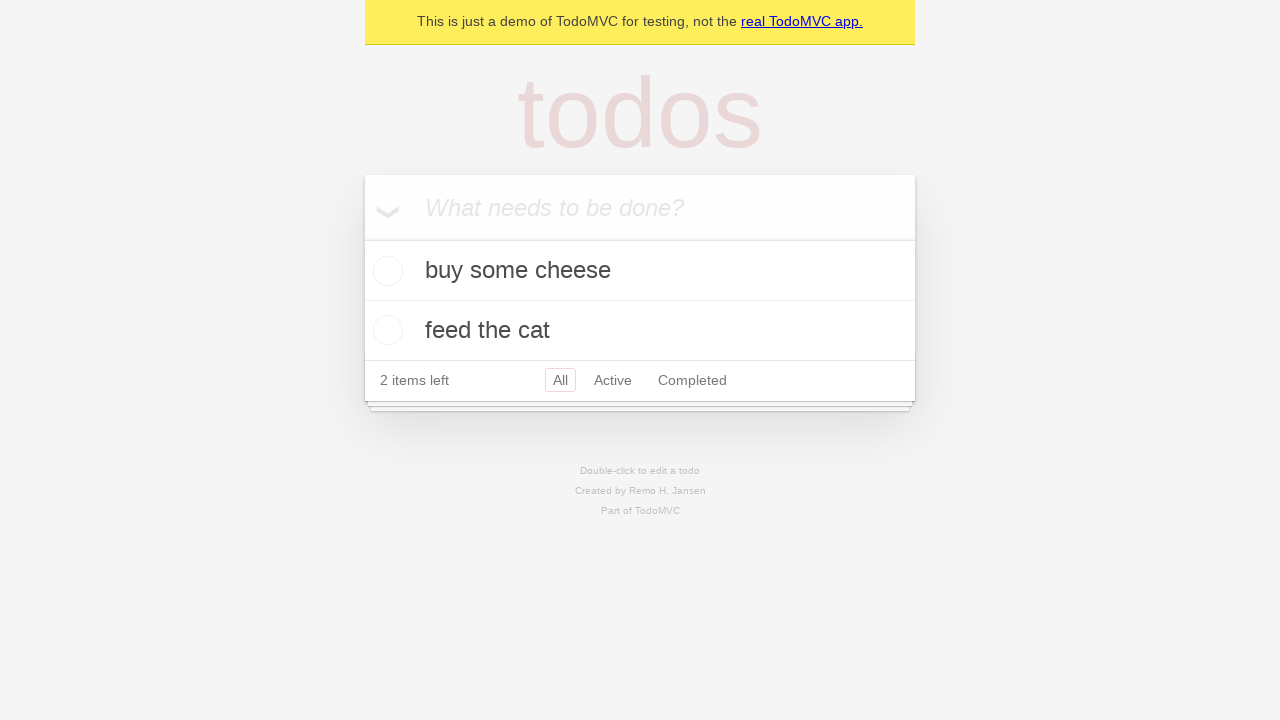

Filled third todo item with 'book a doctors appointment' on internal:attr=[placeholder="What needs to be done?"i]
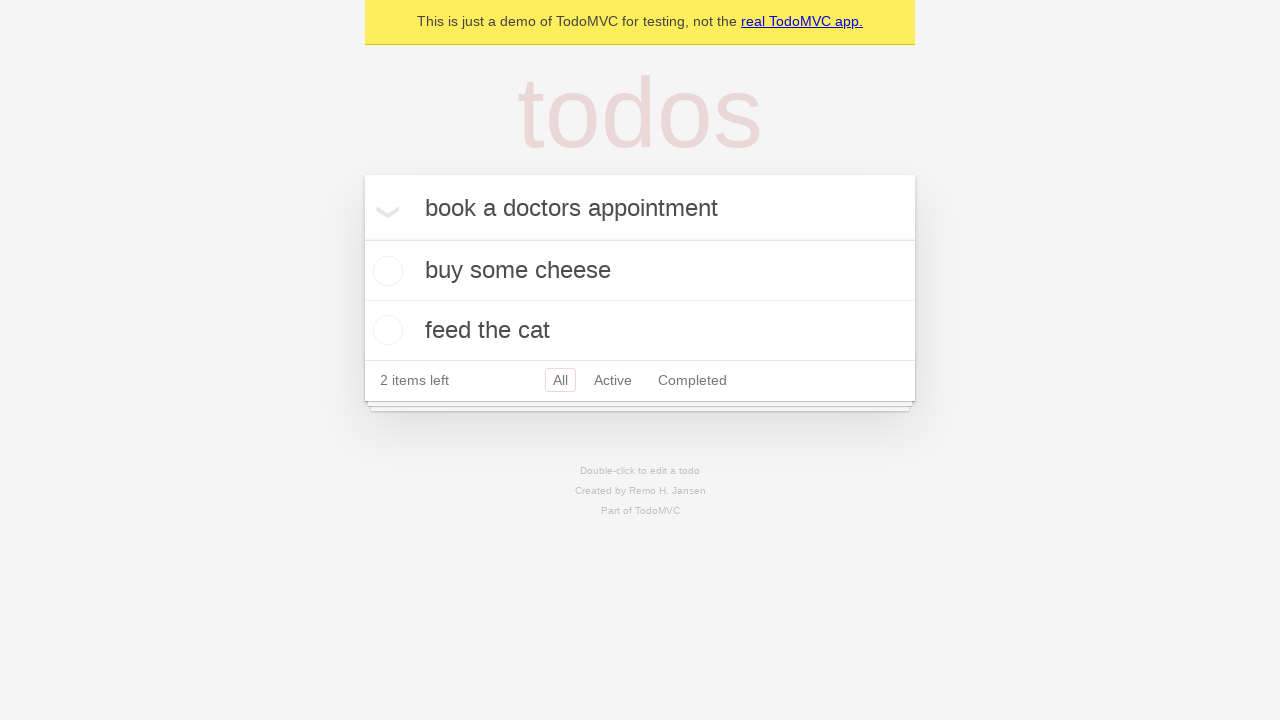

Pressed Enter to add third todo item on internal:attr=[placeholder="What needs to be done?"i]
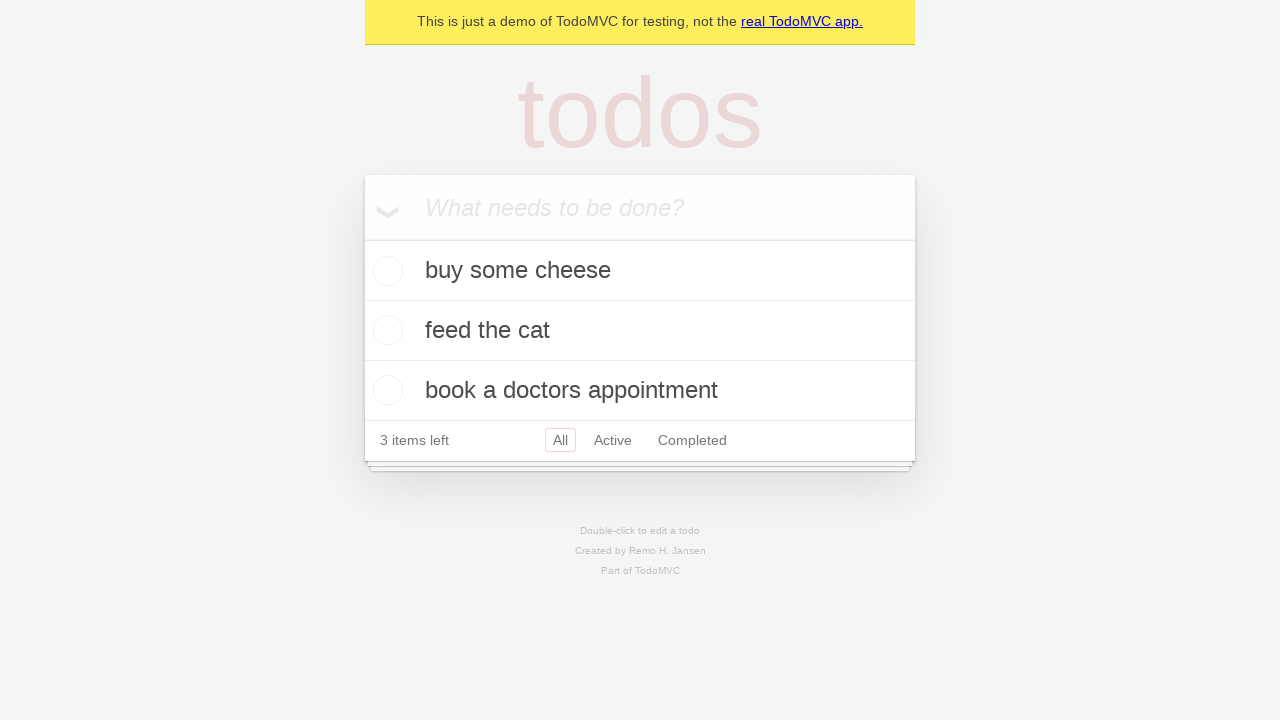

Clicked toggle-all checkbox to mark all items as completed at (362, 238) on internal:label="Mark all as complete"i
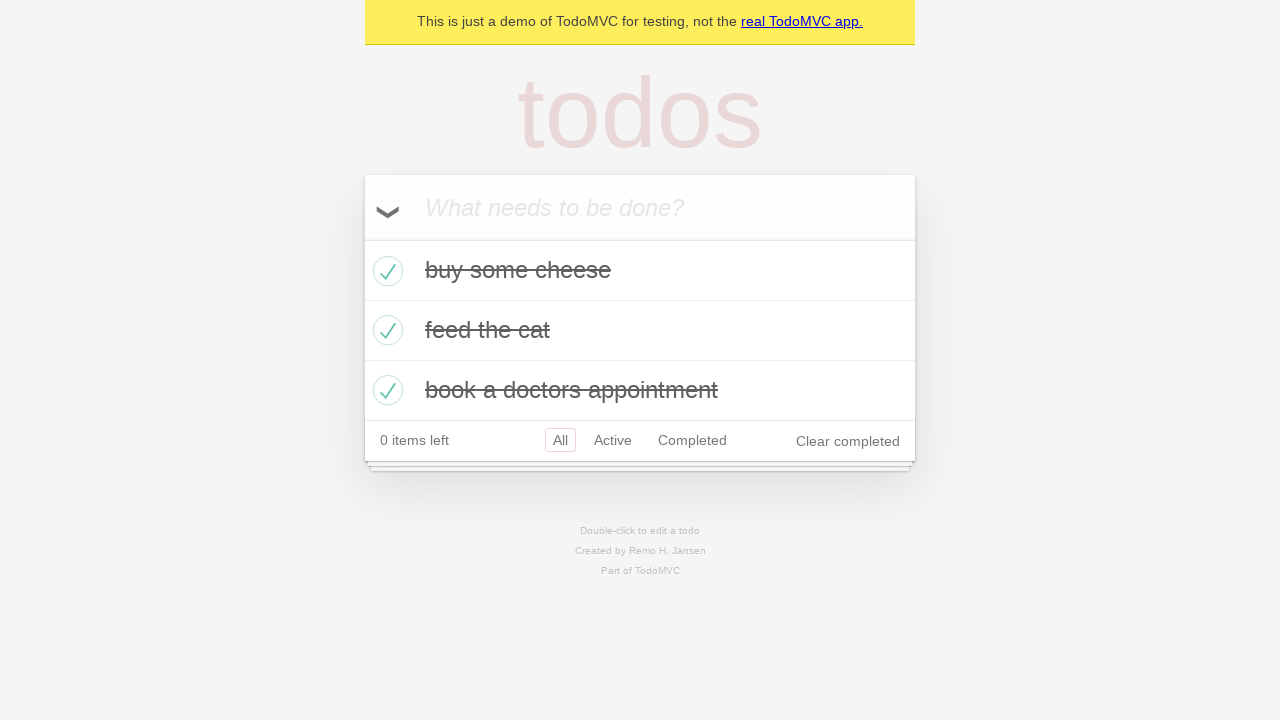

Verified all todo items are now marked as completed
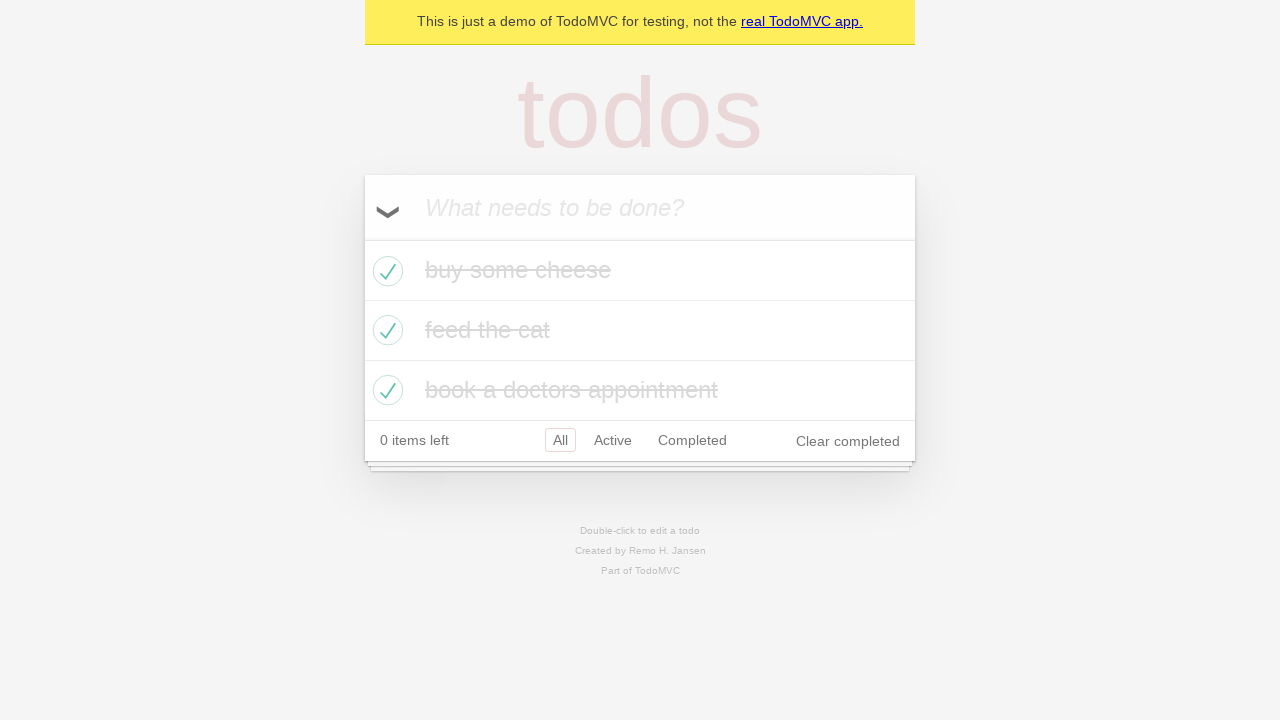

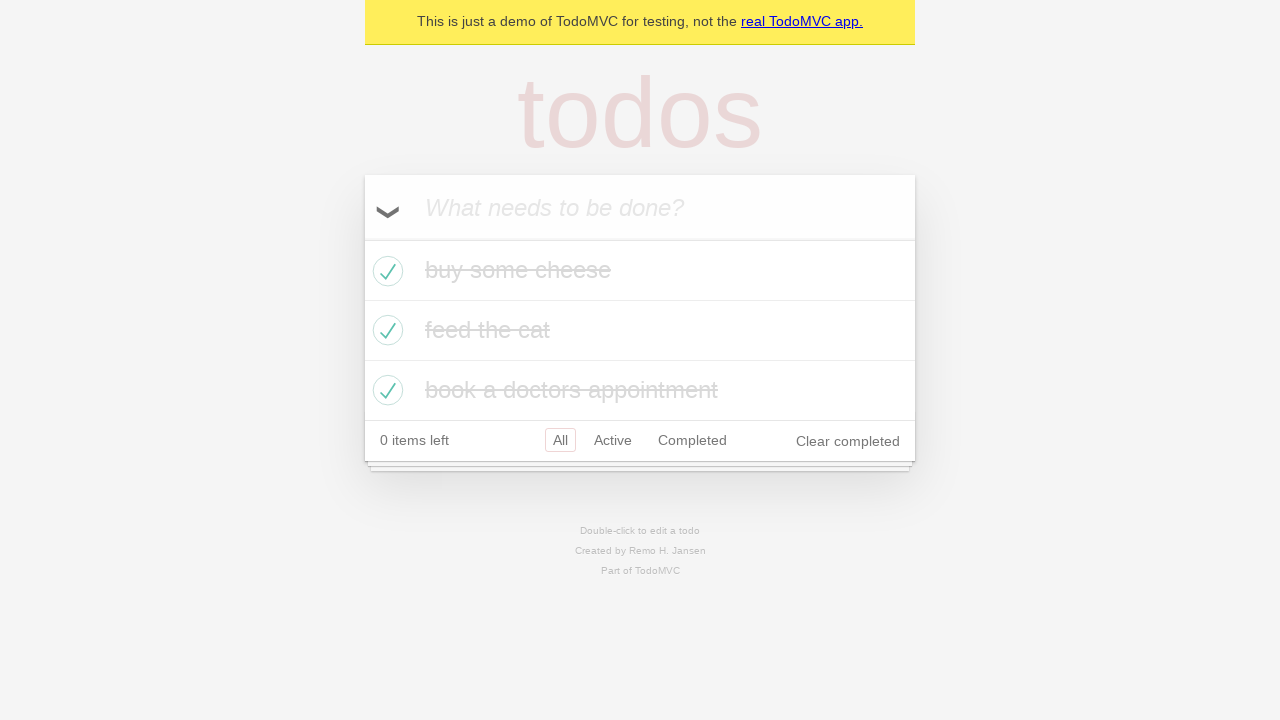